Tests radio button handling by clicking on the "Hockey" radio button and verifying it becomes selected

Starting URL: https://practice.cydeo.com/radio_buttons

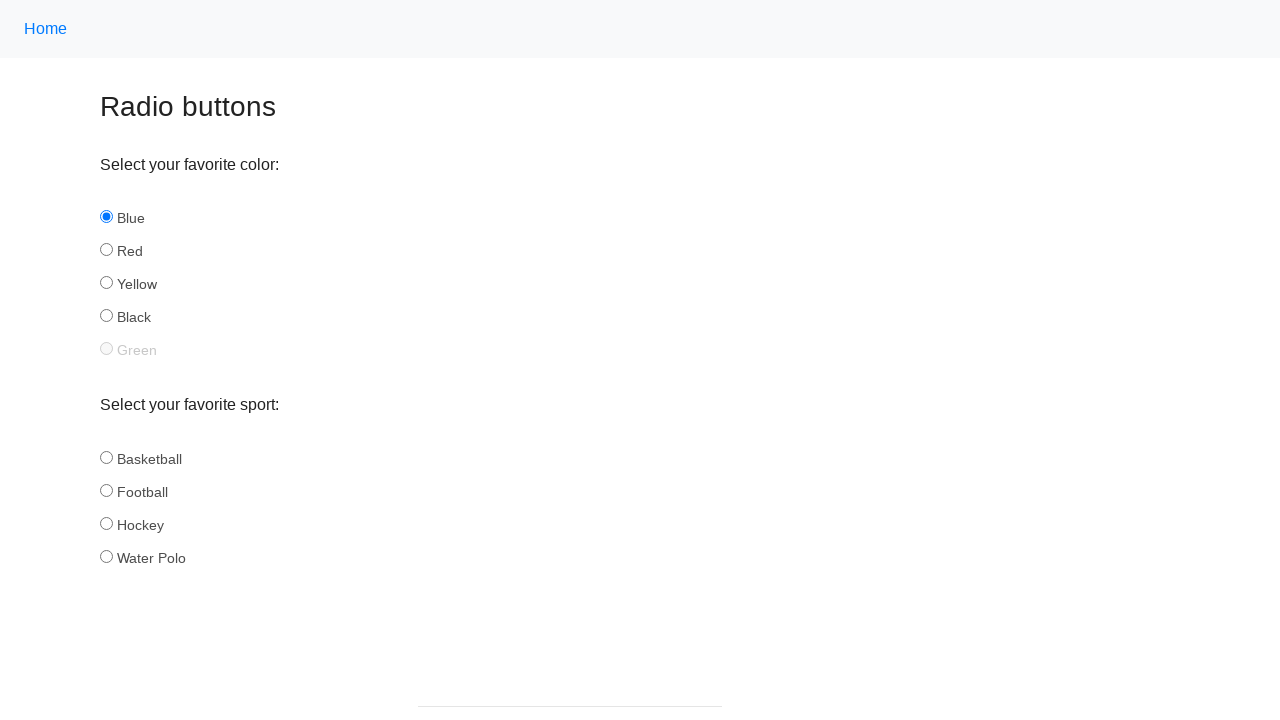

Clicked the Hockey radio button at (106, 523) on input#hockey
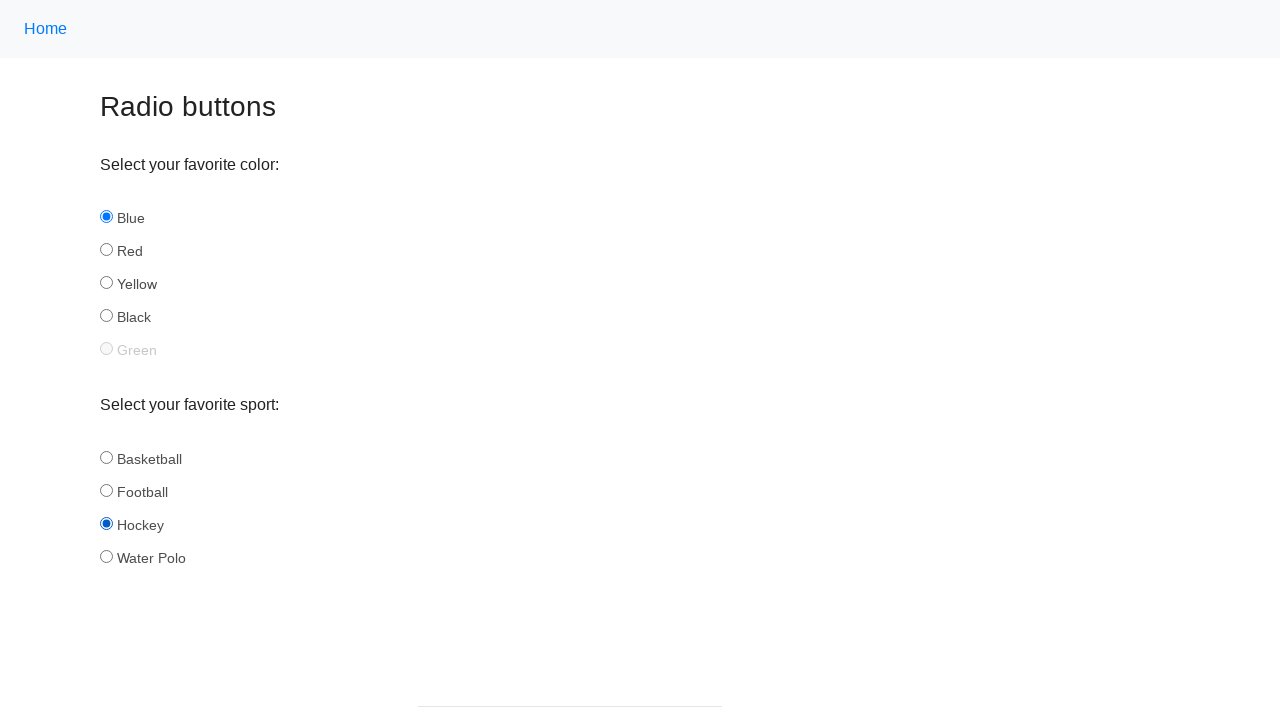

Verified that Hockey radio button is selected
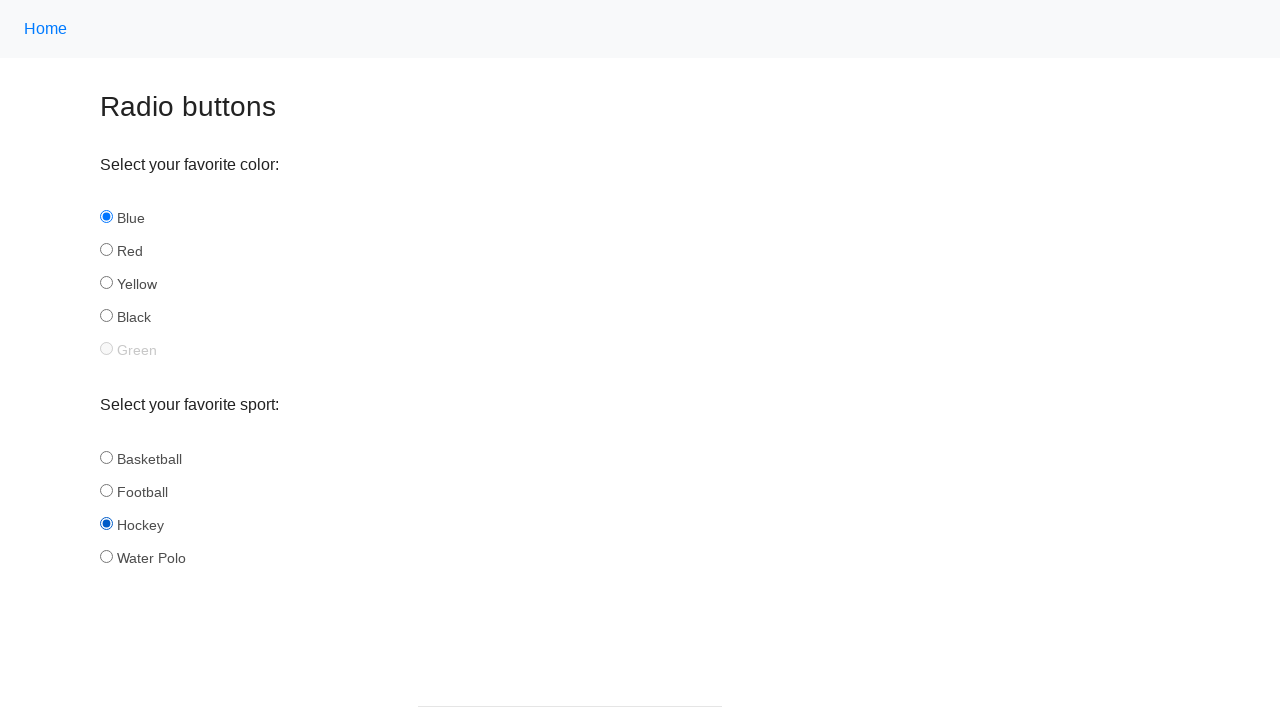

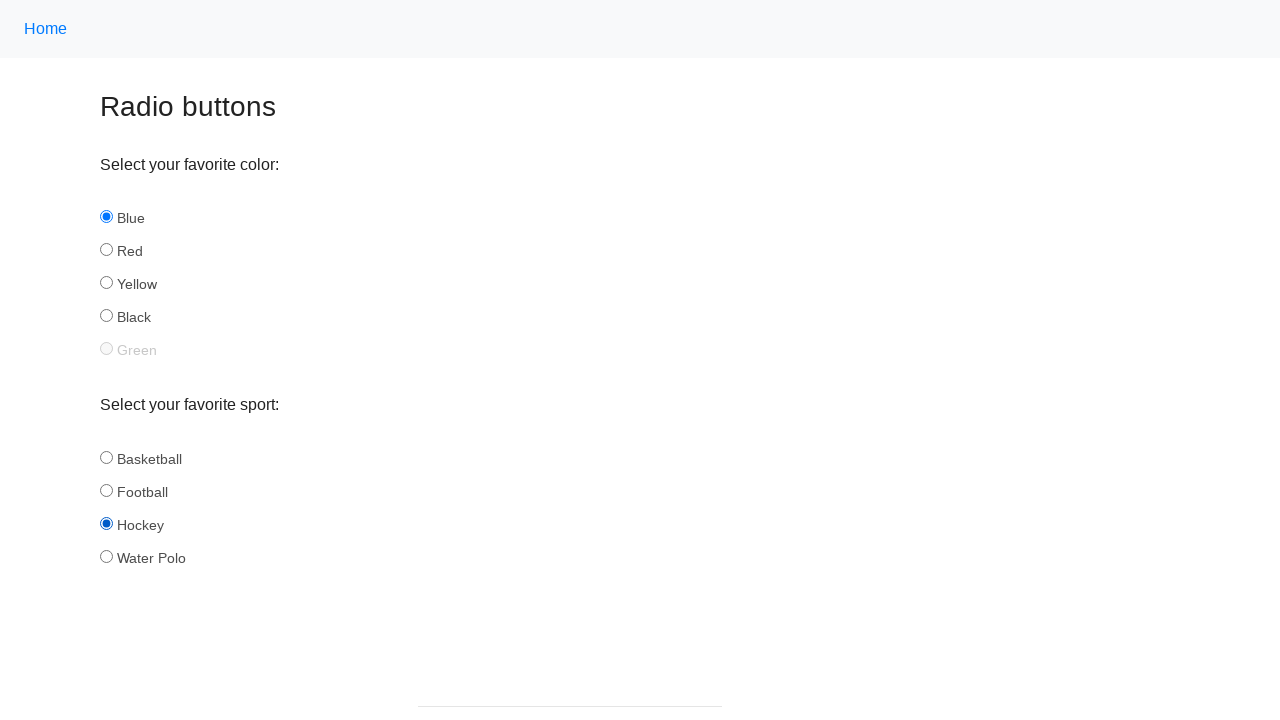